Tests web table functionality by adding a new record with user details to the table

Starting URL: https://demoqa.com/elements

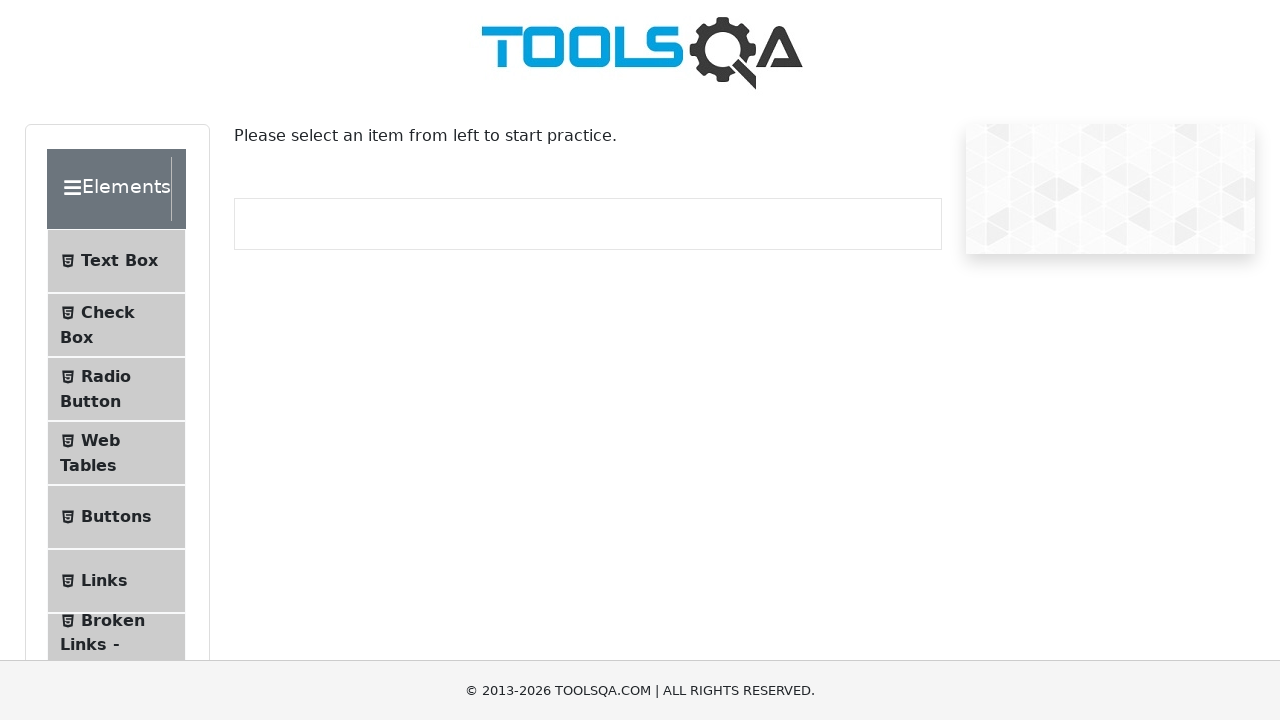

Clicked on Web Tables menu item at (116, 453) on xpath=//*[@id='item-3']
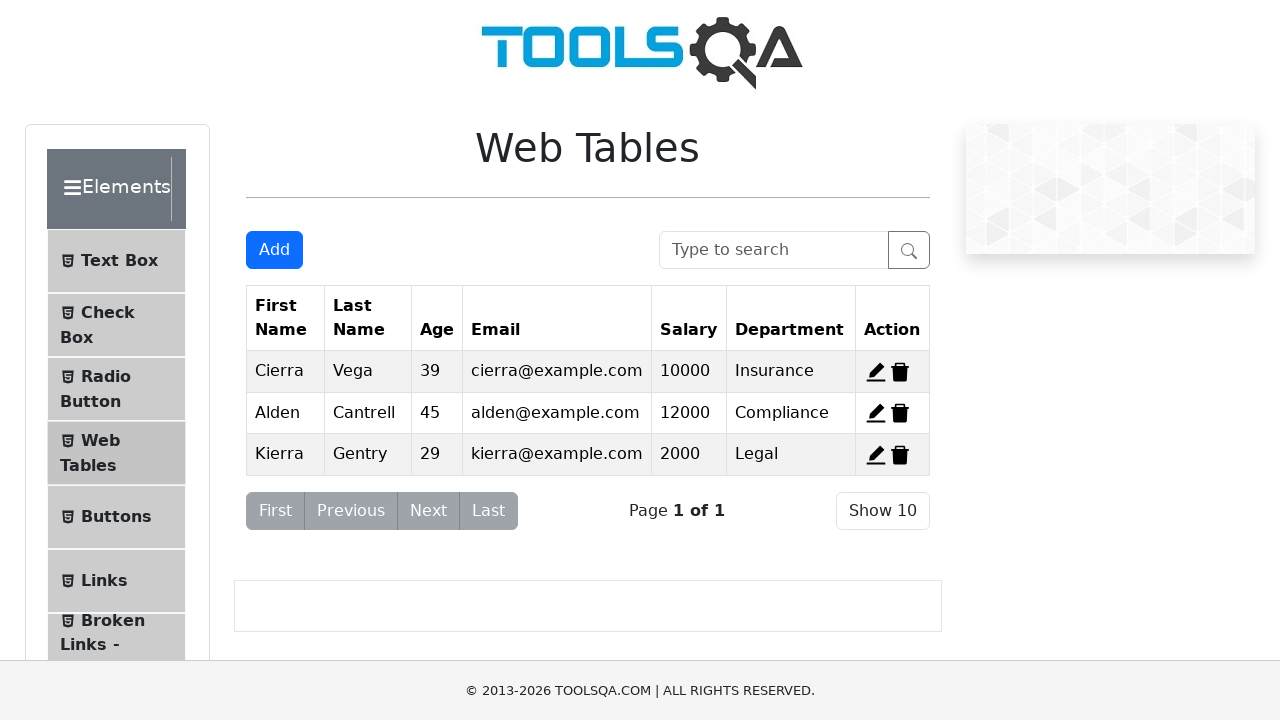

Clicked Add button to open form at (274, 250) on #addNewRecordButton
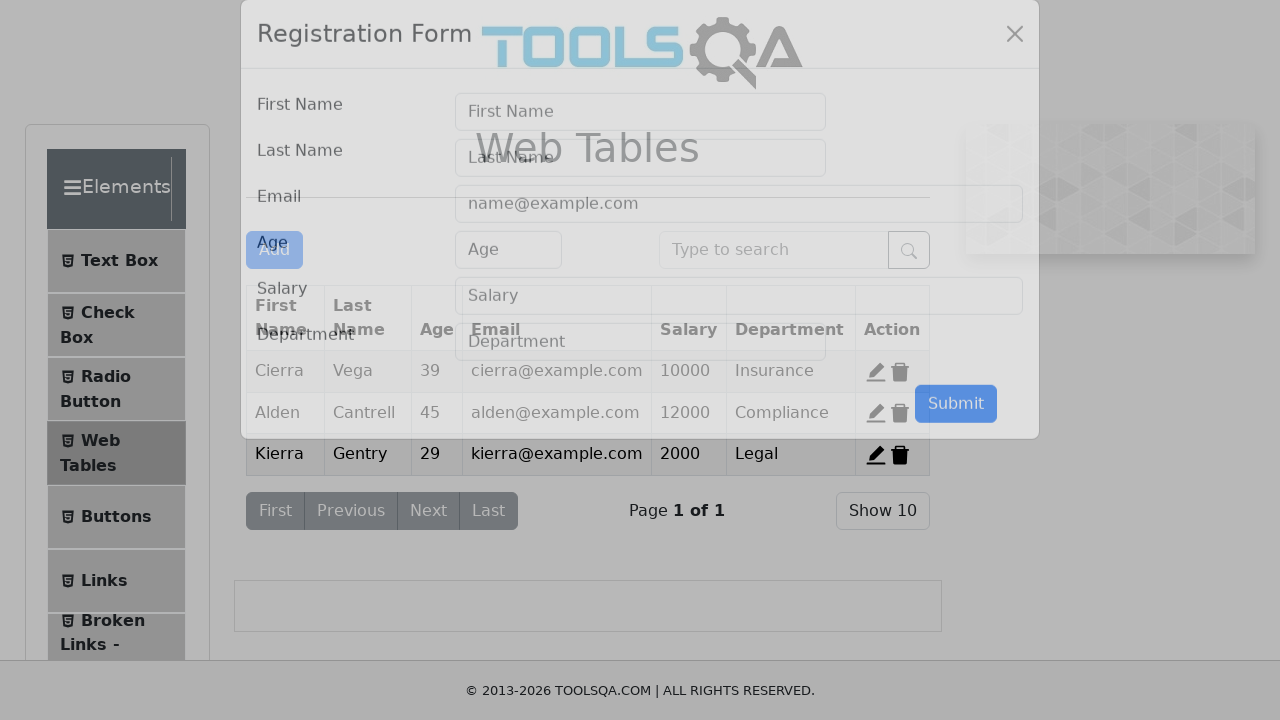

Filled firstName field with 'abcd123' on #firstName
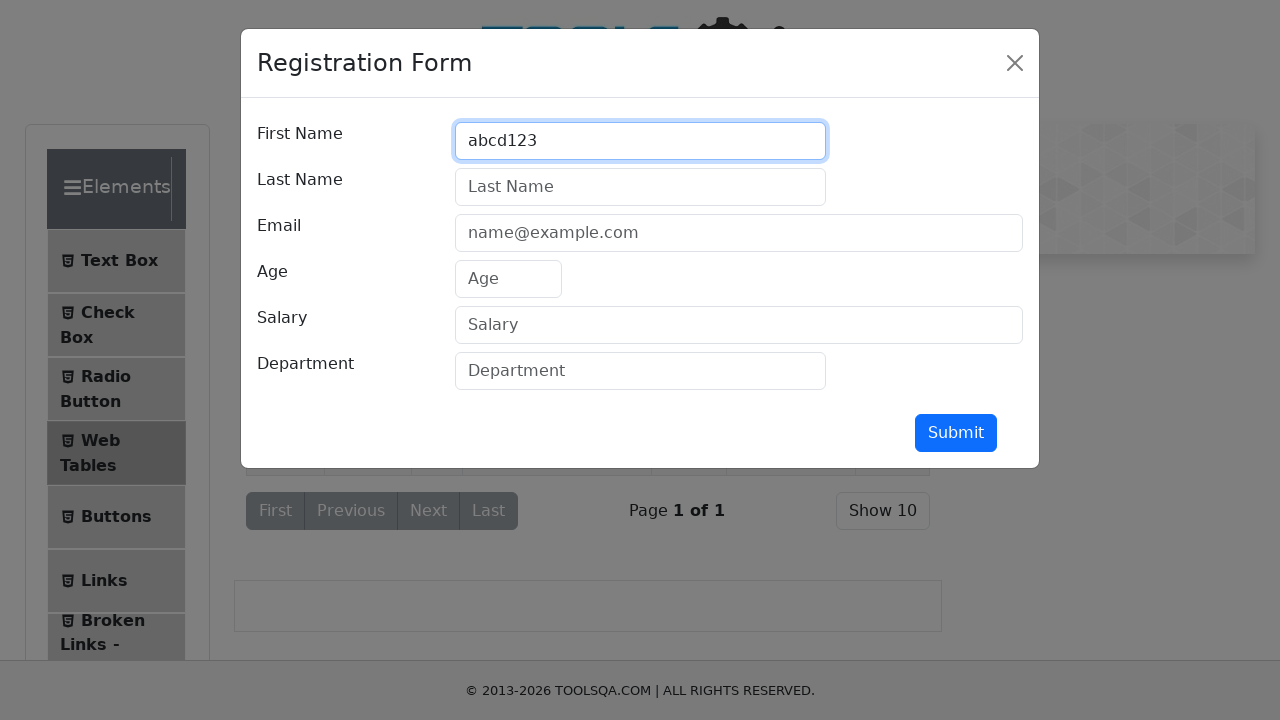

Filled lastName field with 'efgh123' on #lastName
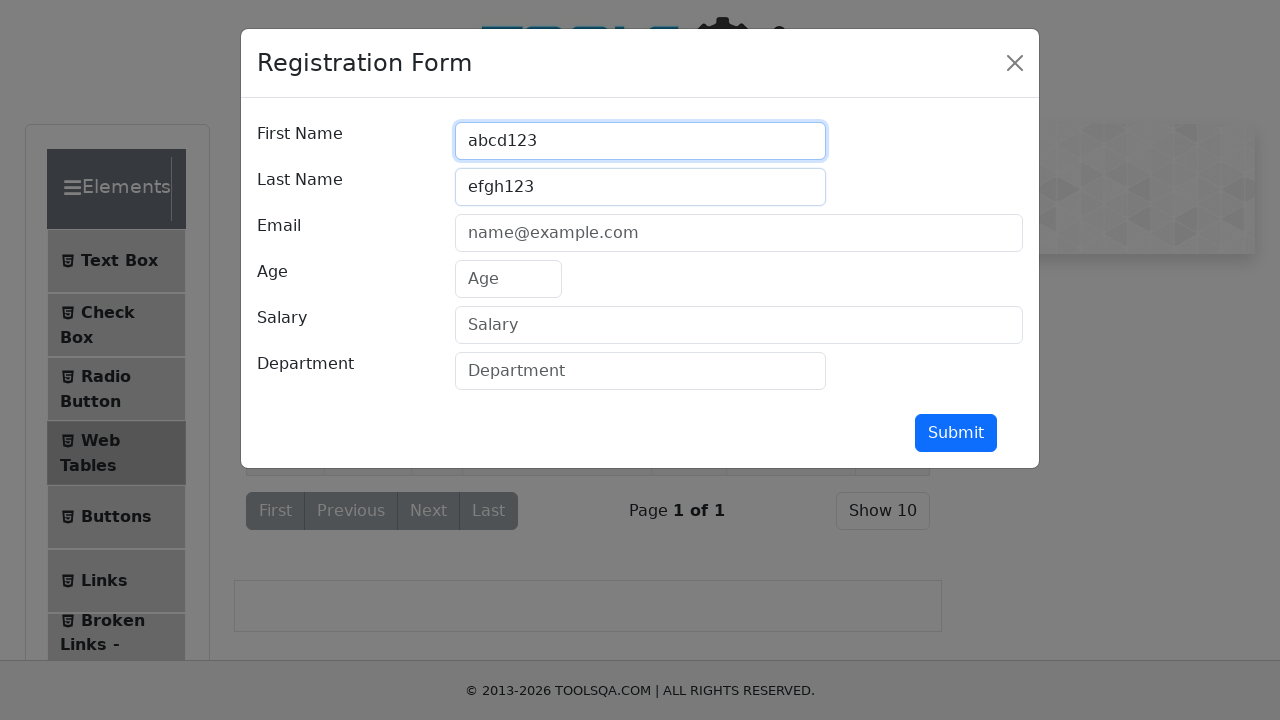

Filled userEmail field with 'abcd1232@gmail.com' on #userEmail
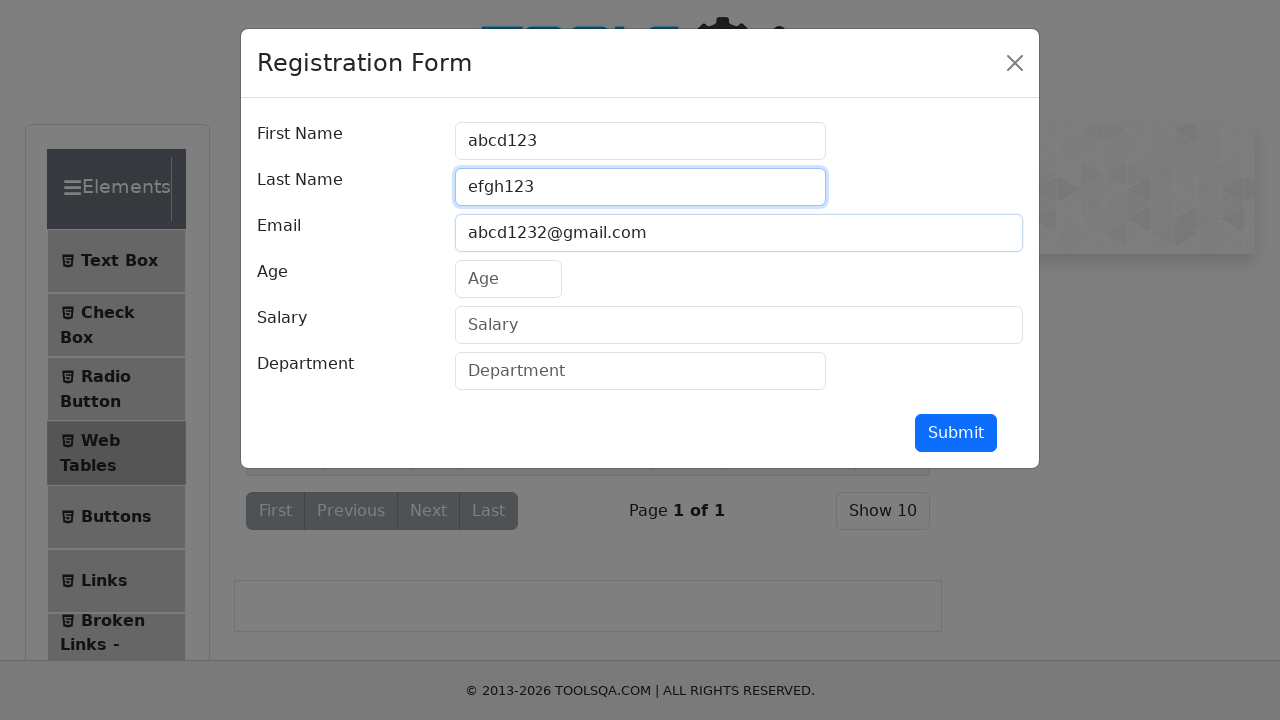

Filled age field with '23' on #age
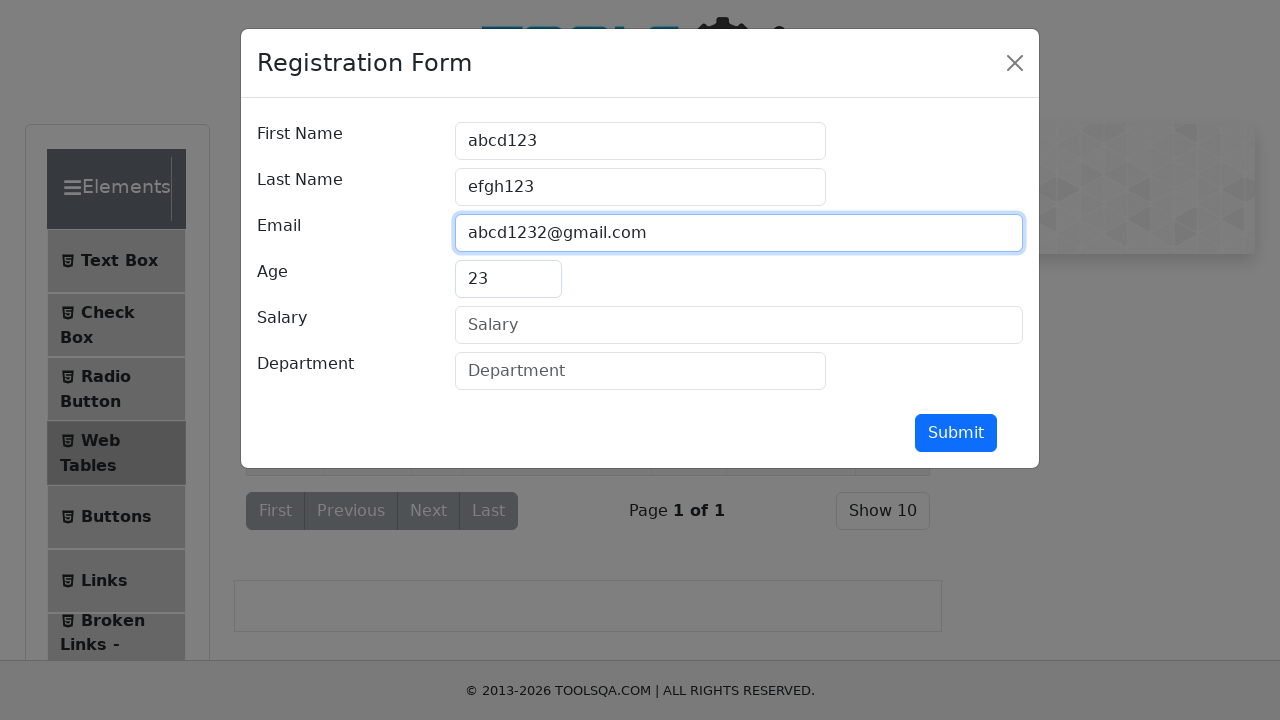

Filled salary field with '12300' on #salary
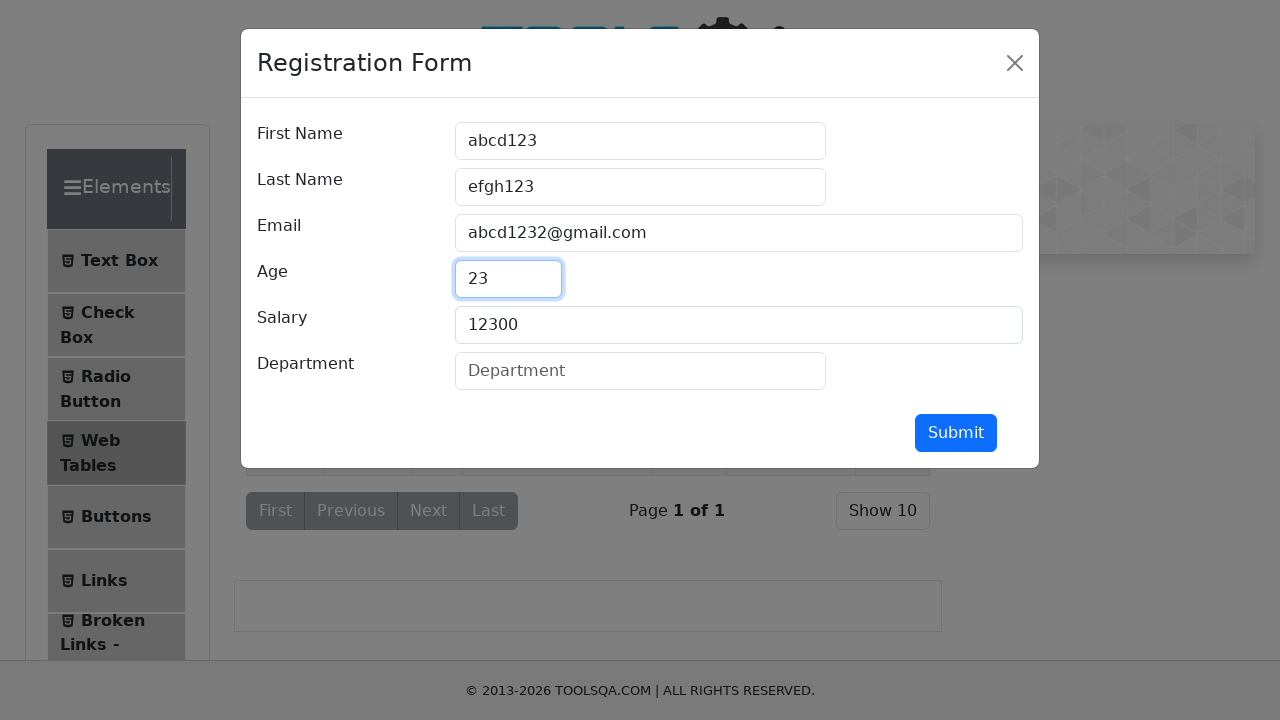

Filled department field with 'd-analyst11' on #department
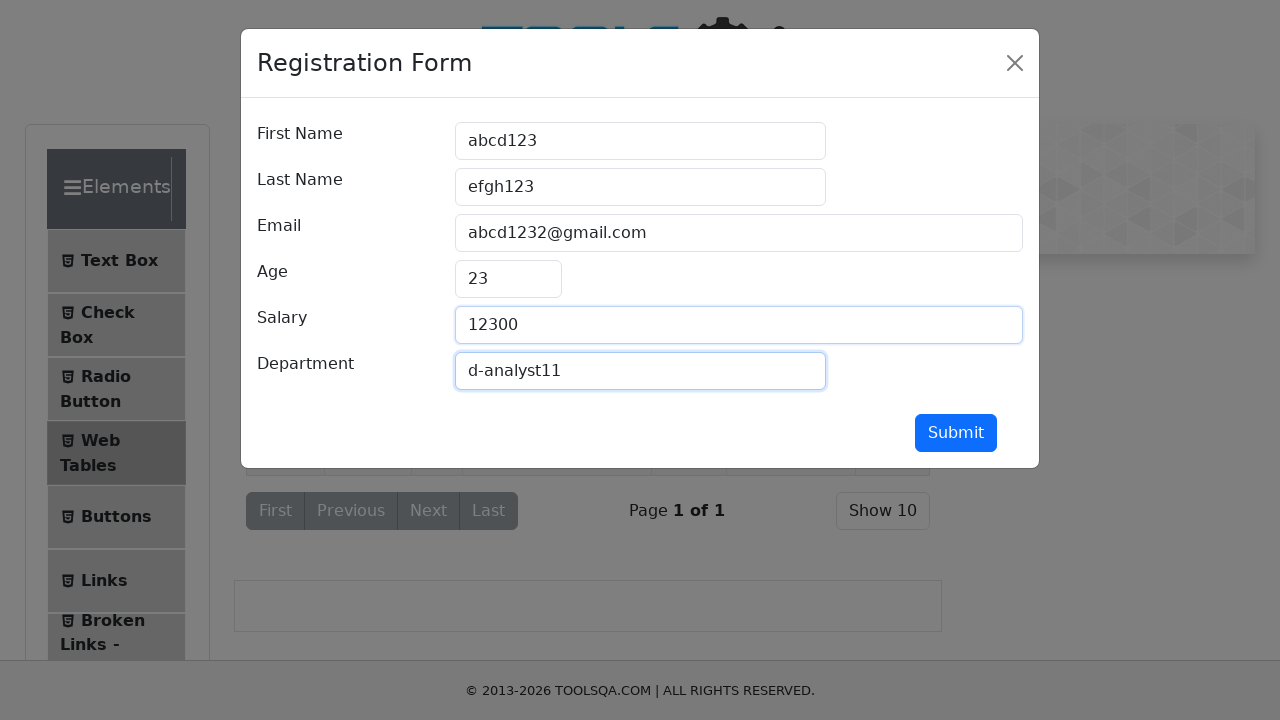

Clicked submit button to add new record to web table at (956, 433) on #submit
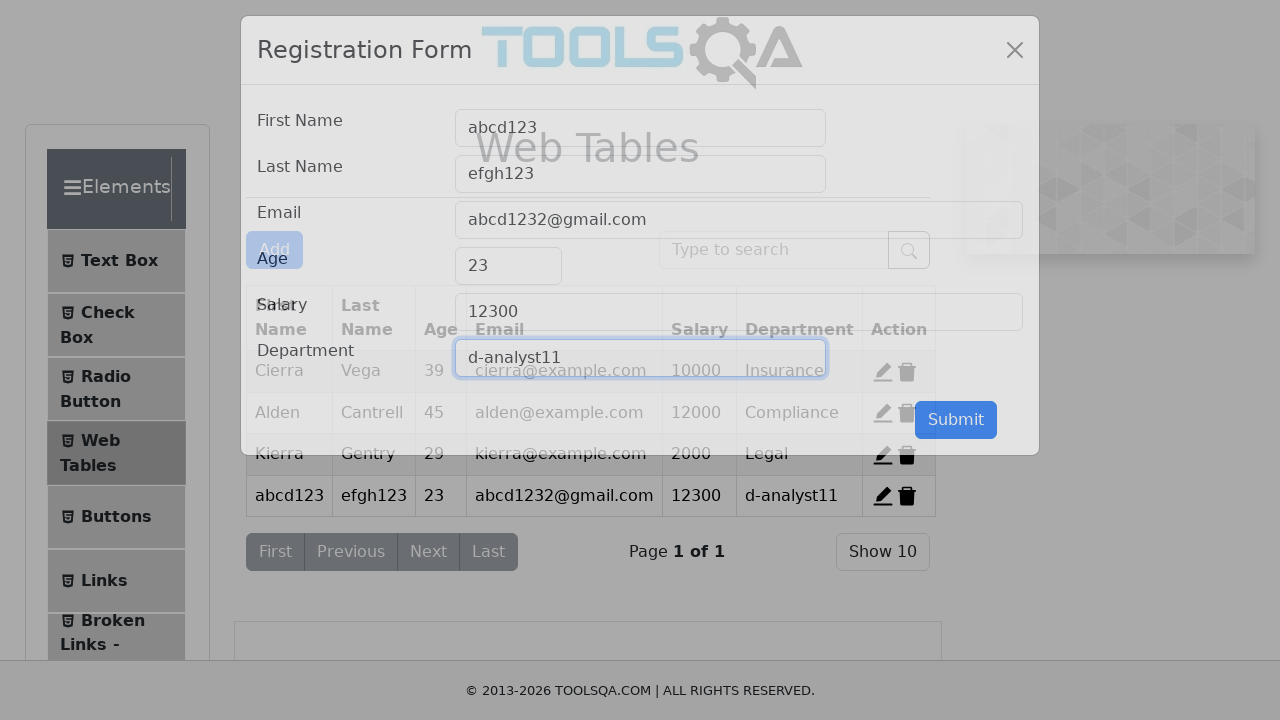

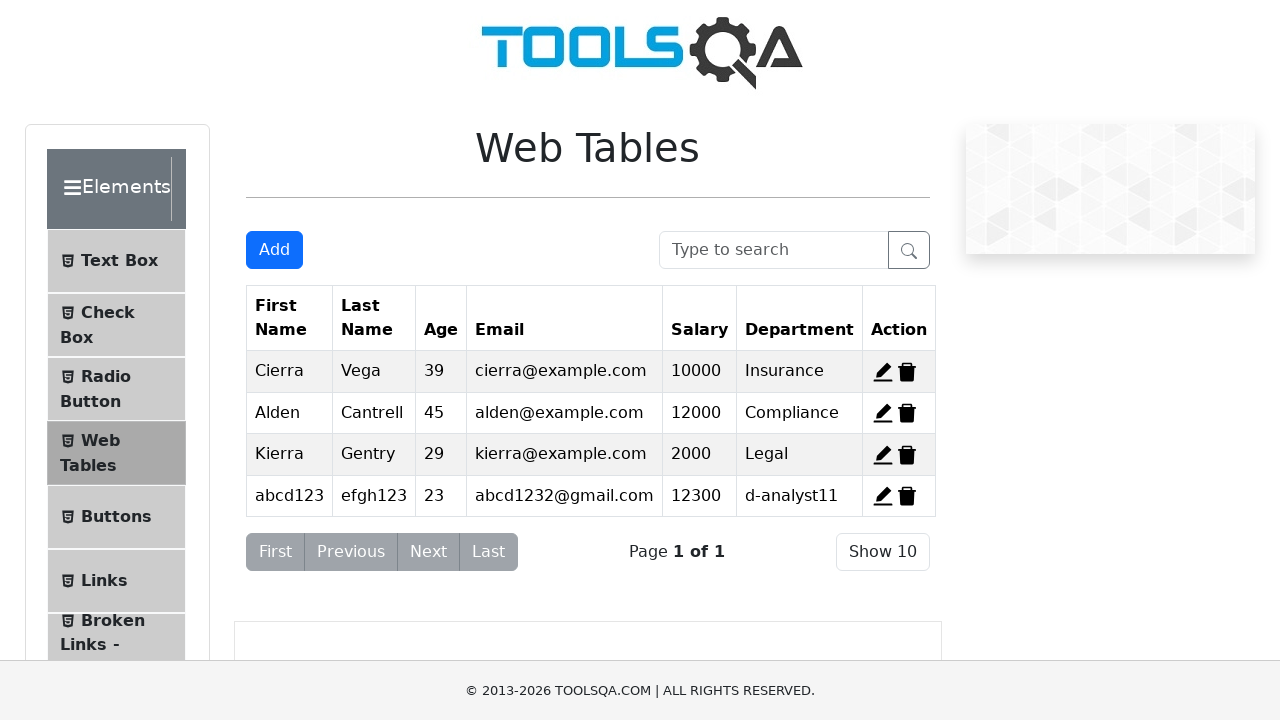